Tests JavaScript prompt alert handling by clicking a button to trigger a prompt, entering text into the prompt, and accepting it

Starting URL: https://the-internet.herokuapp.com/javascript_alerts

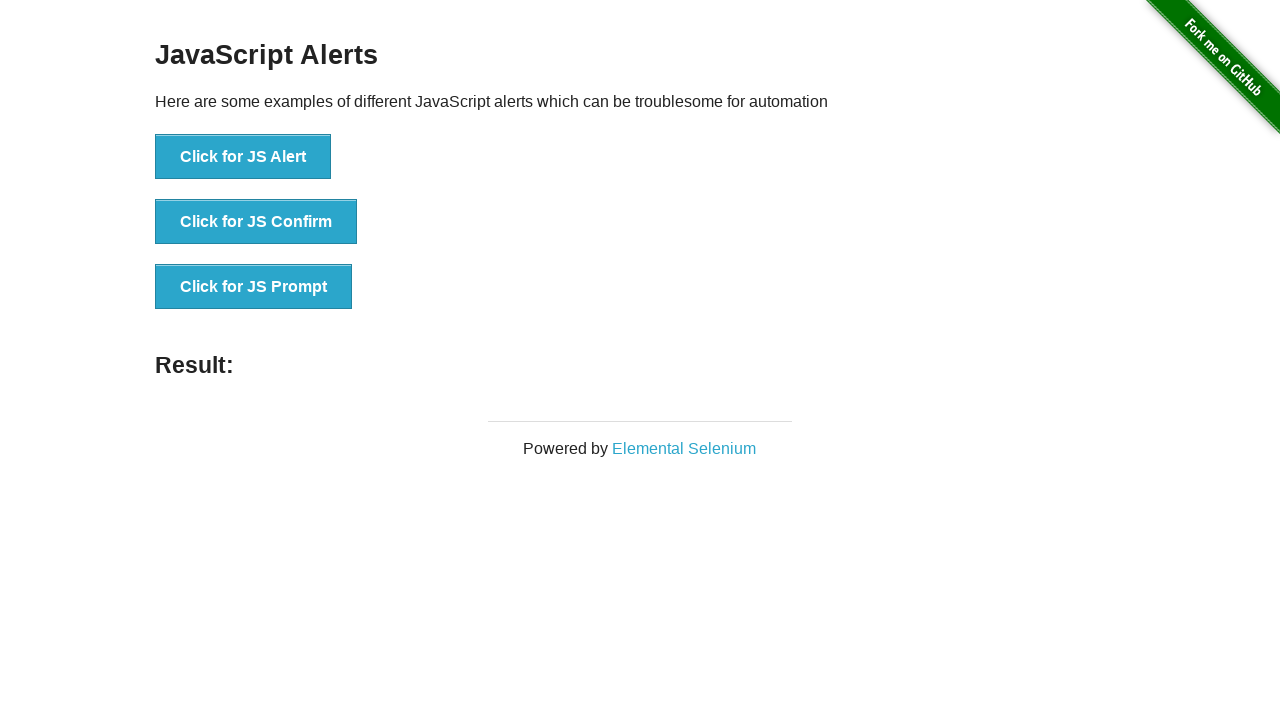

Clicked the third button to trigger JS prompt at (254, 287) on xpath=//html/body/div[2]/div/div/ul/li[3]/button
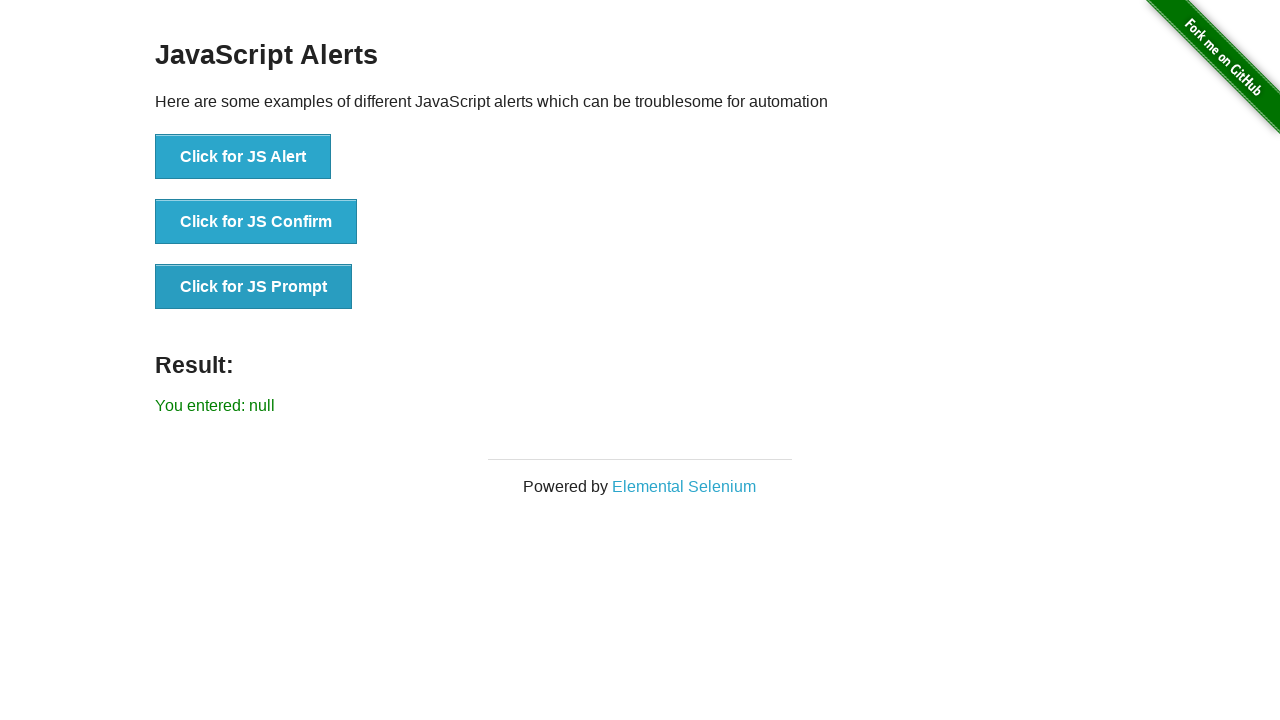

Set up dialog handler to accept prompts with text 'shaik amanullah'
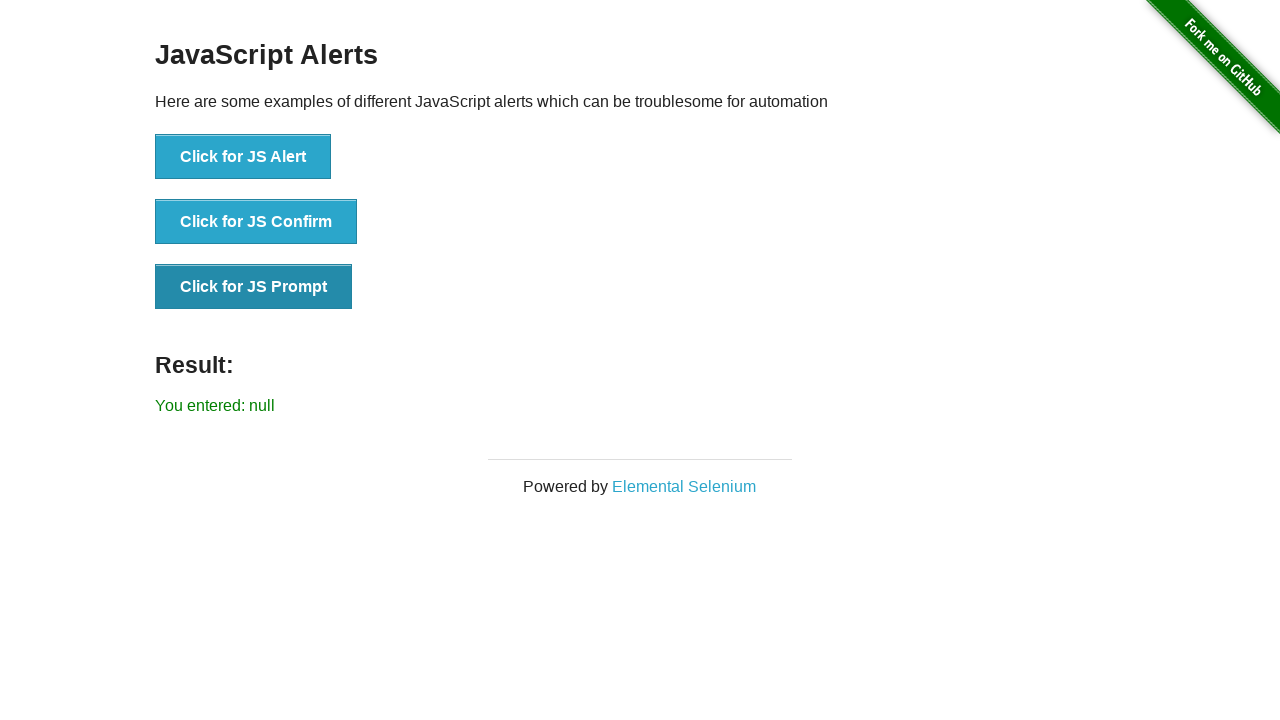

Clicked the JS Prompt button to trigger the prompt dialog at (254, 287) on button:has-text('Click for JS Prompt')
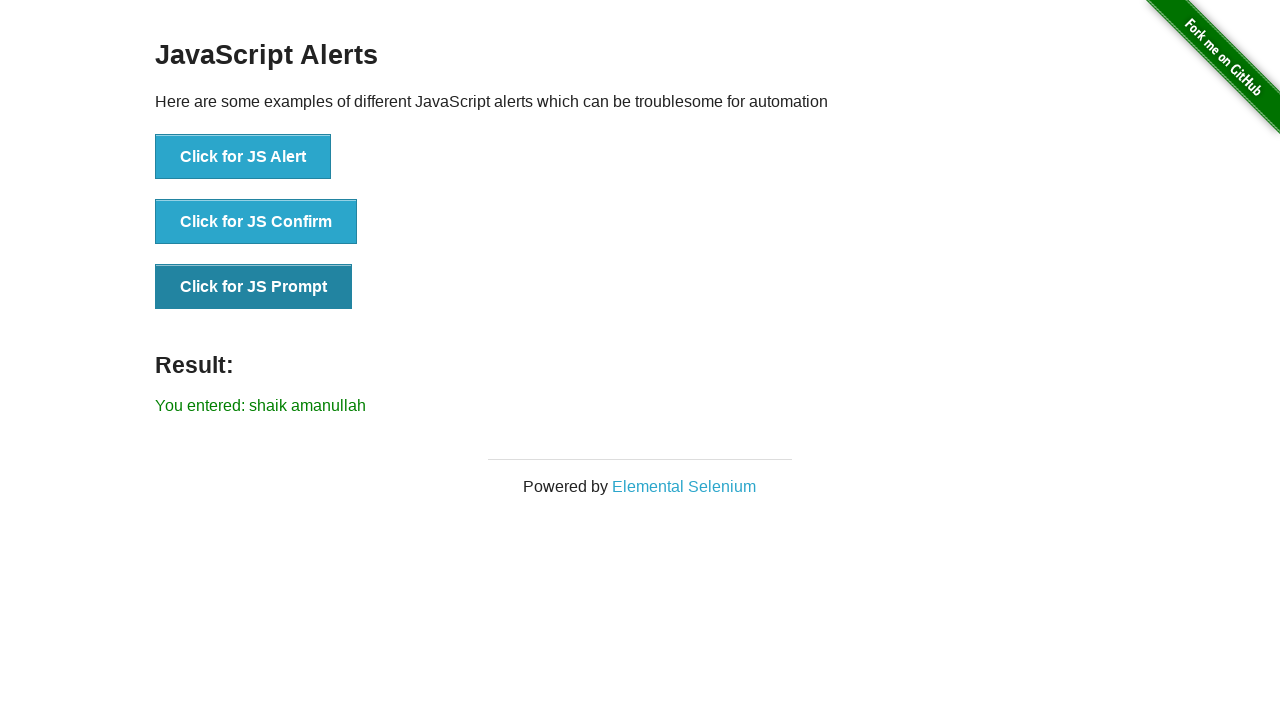

Prompt result element loaded on the page
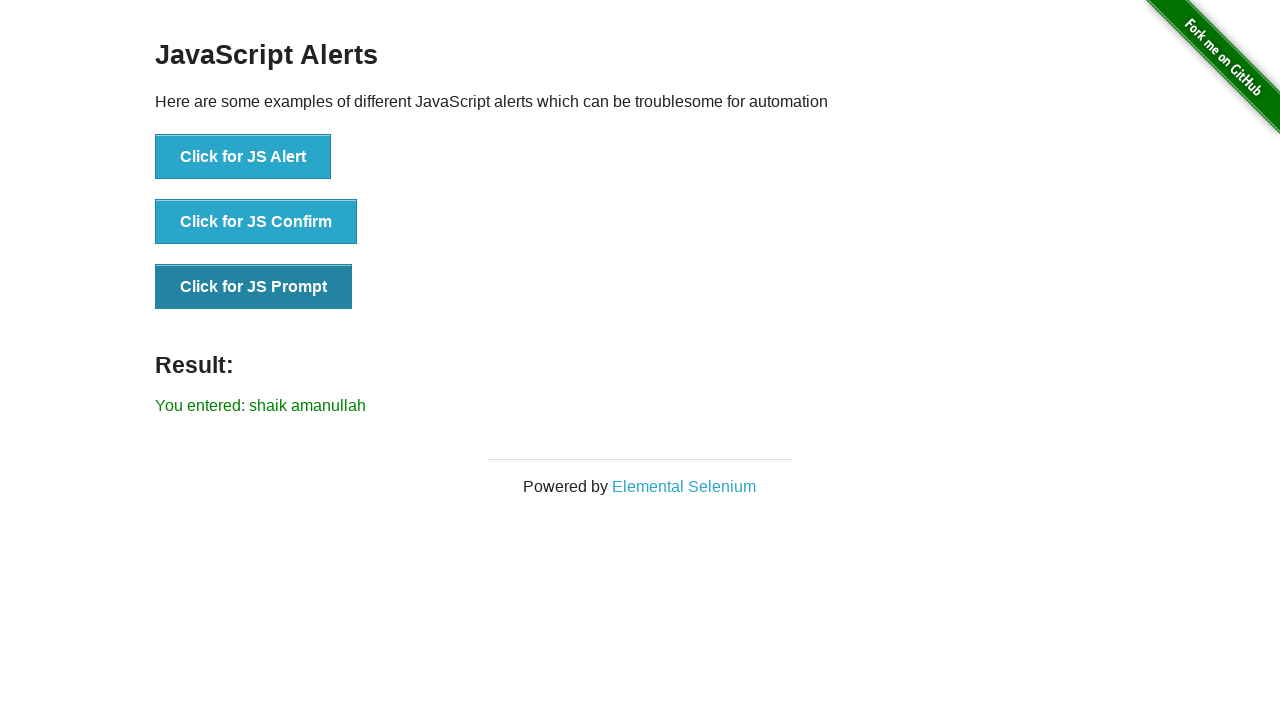

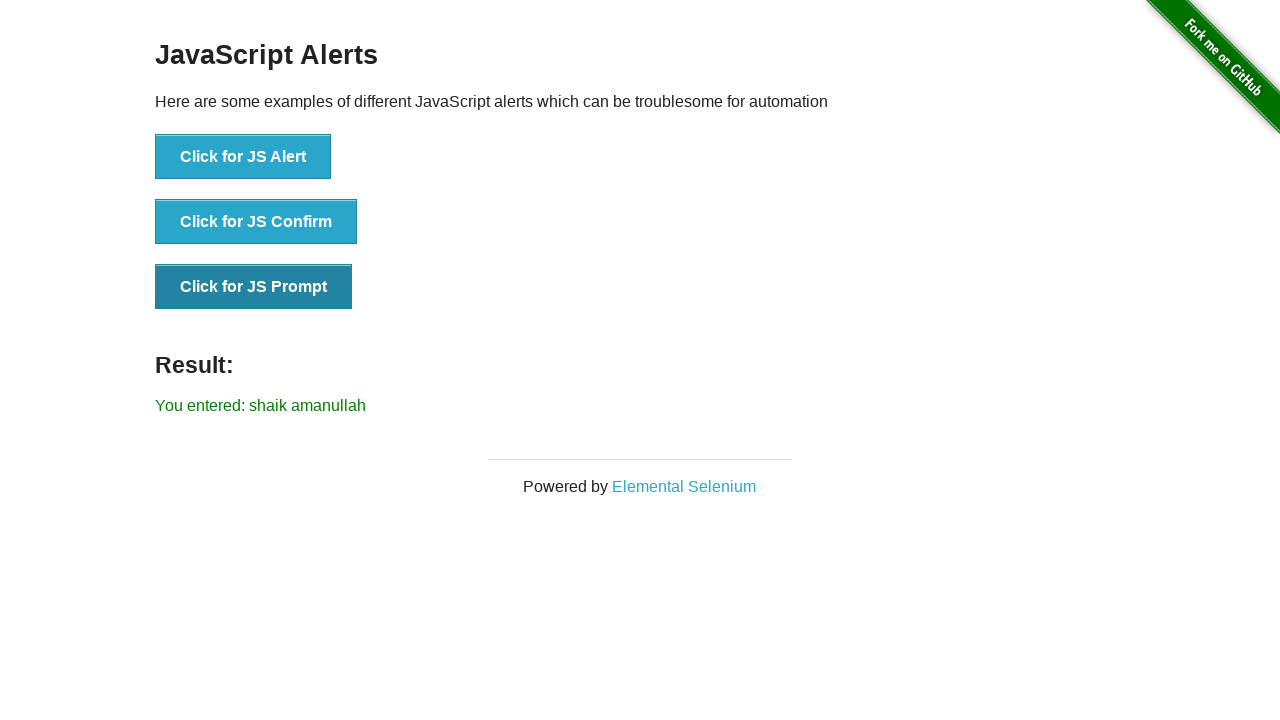